Tests the registration form by entering a username and checking if it's available

Starting URL: https://passport.abv.bg/app/profiles/registration

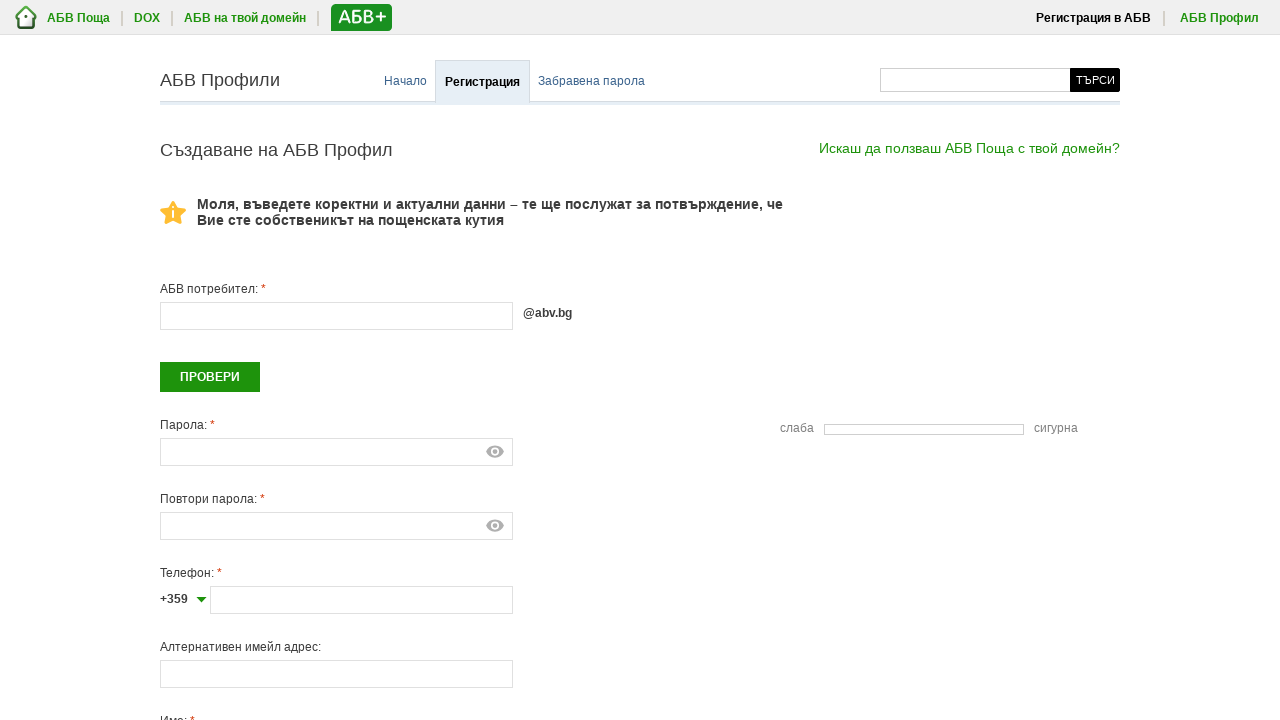

Filled username field with 'testuser2024random' on #regformUsername
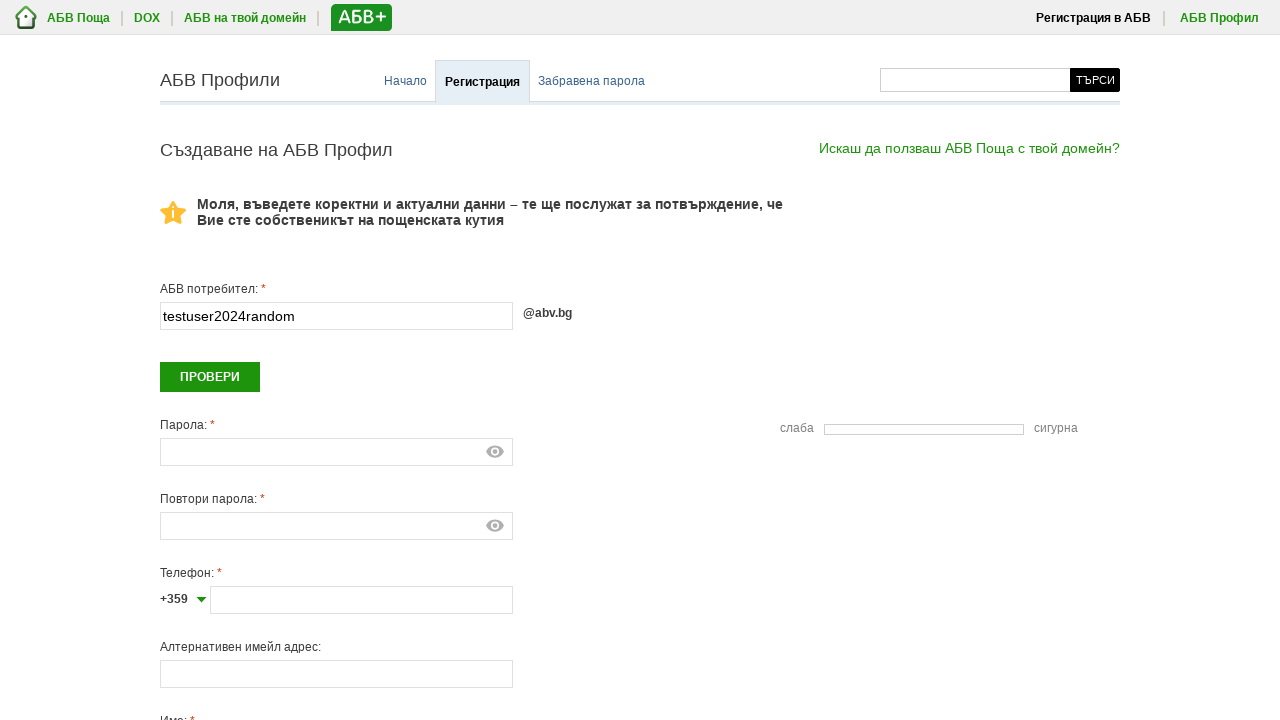

Clicked check availability button at (210, 377) on .abv-button
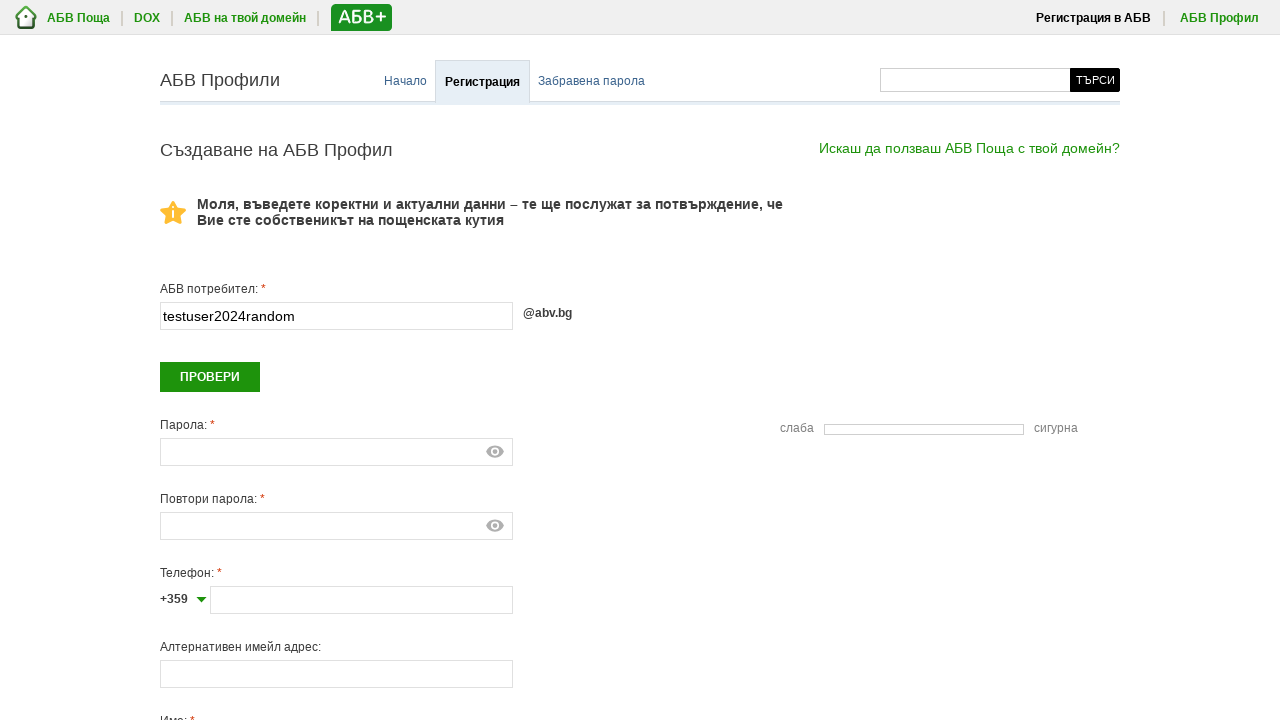

Username availability message appeared
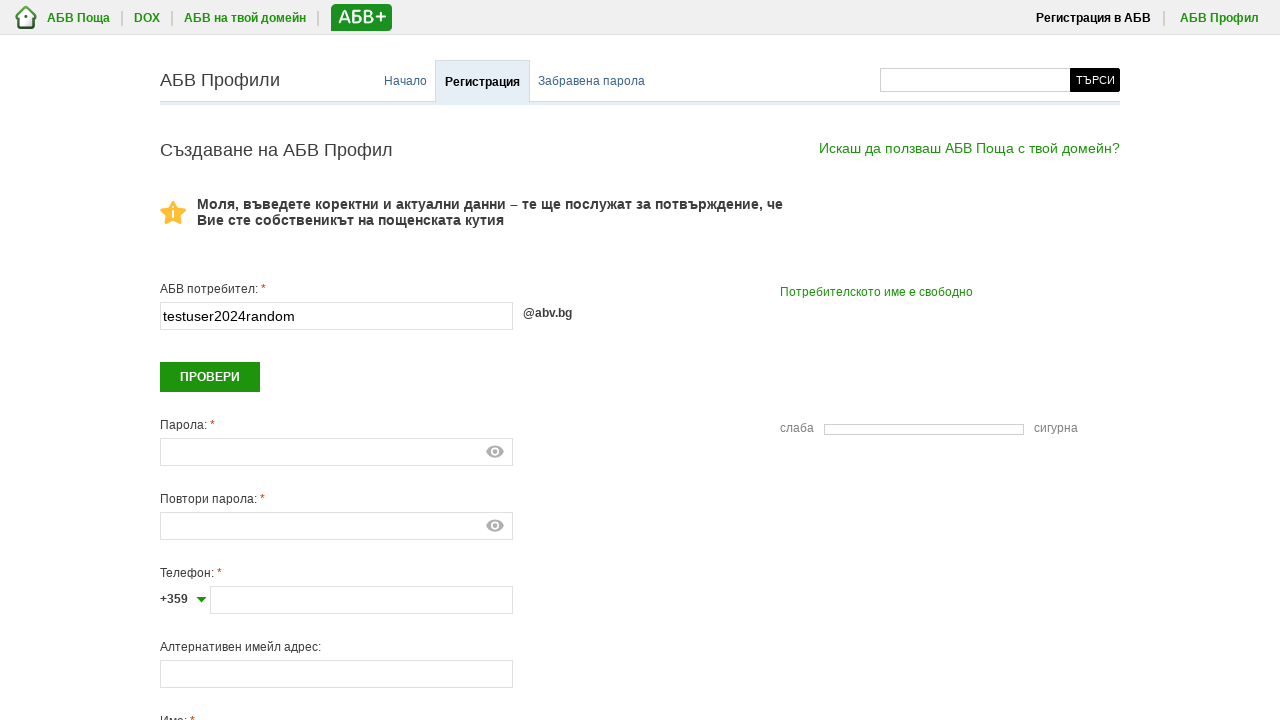

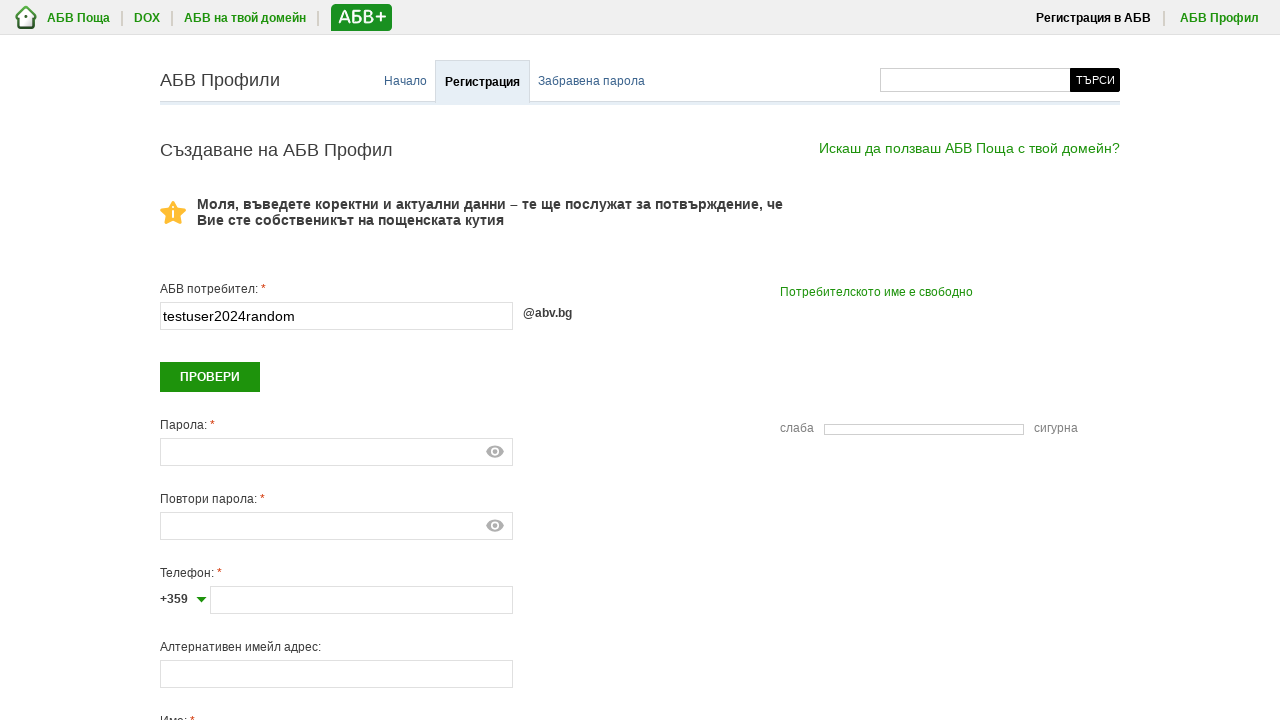